Tests drag and drop functionality on jQuery UI demo page by dragging an element and dropping it onto a target element

Starting URL: http://jqueryui.com/droppable

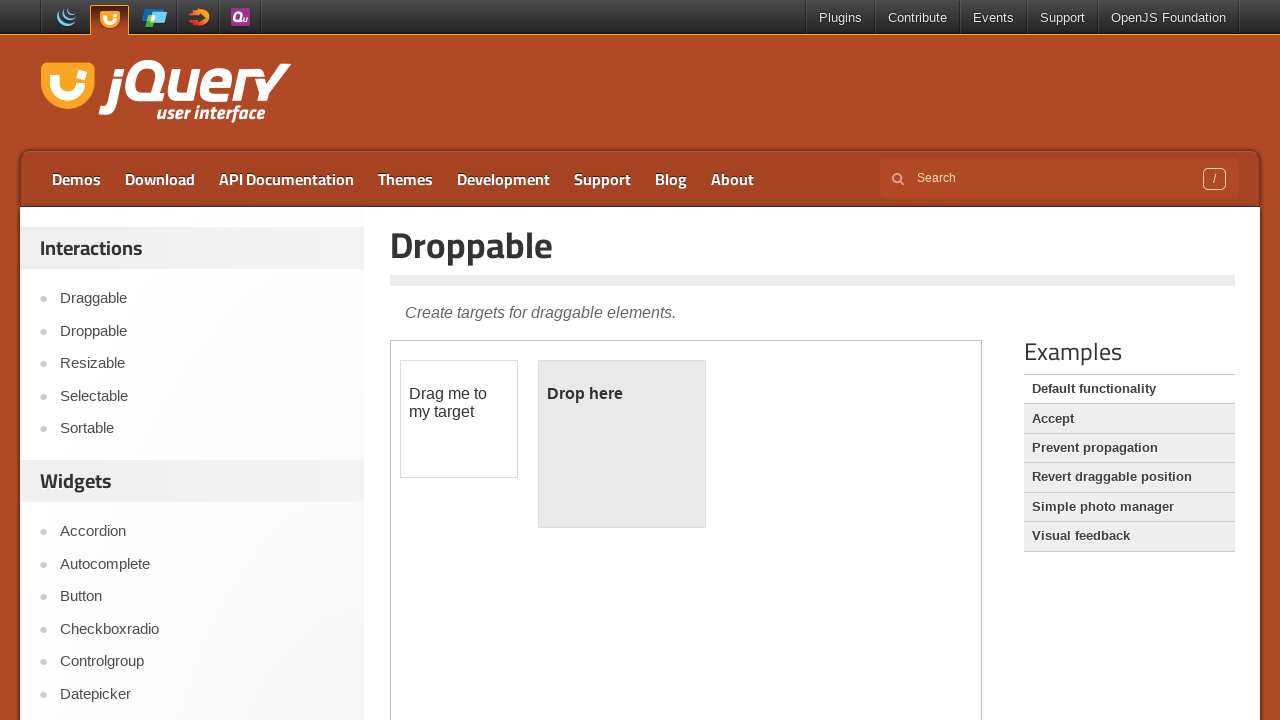

Located the first iframe containing the drag and drop demo
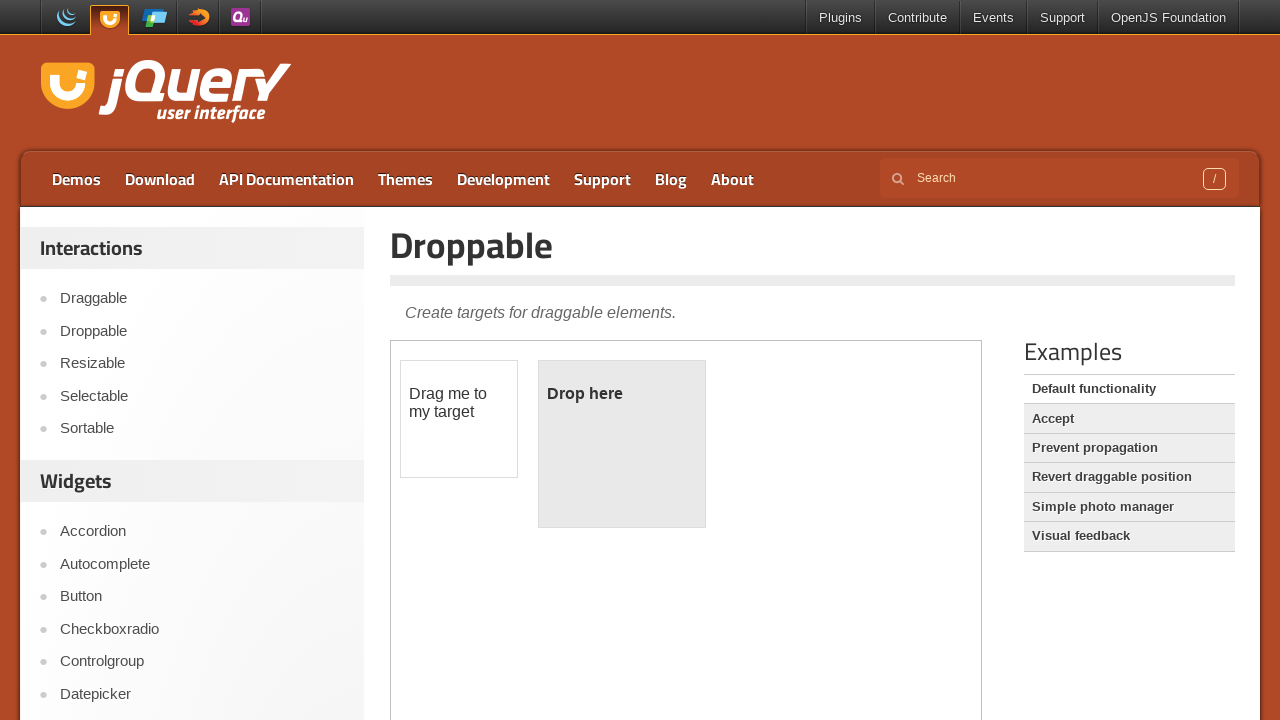

Located the draggable element (#draggable)
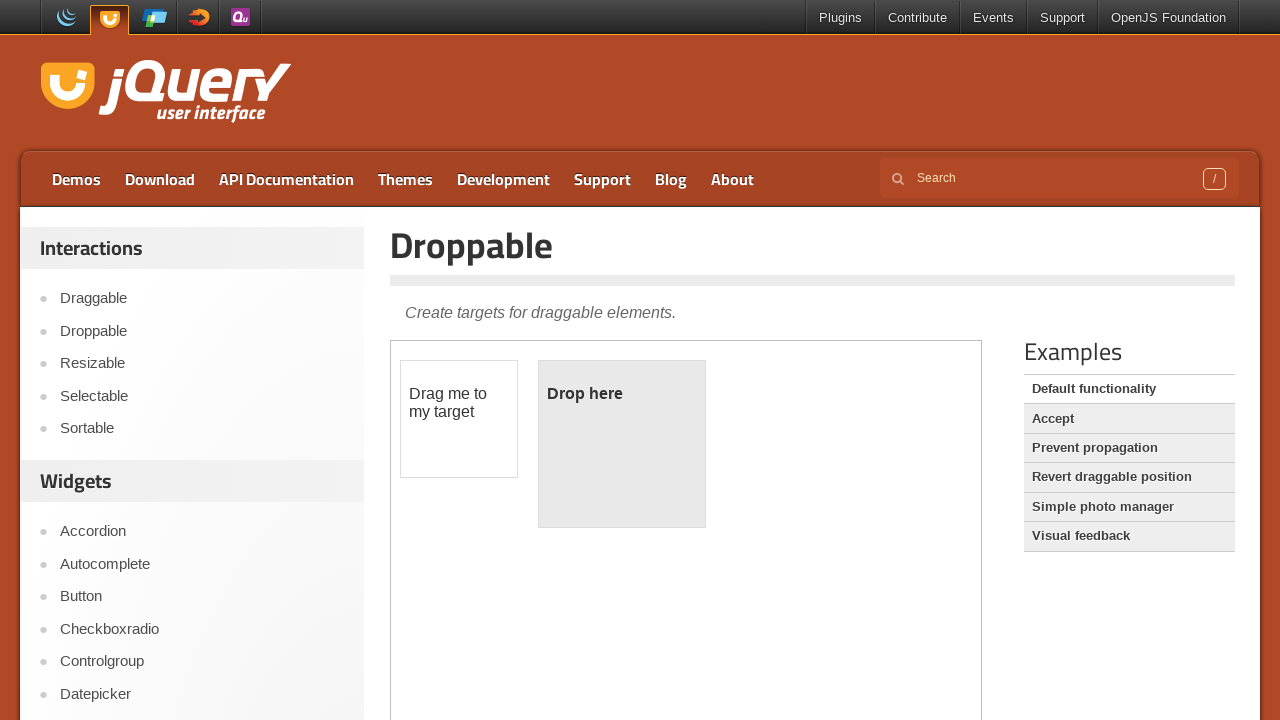

Located the droppable target element (#droppable)
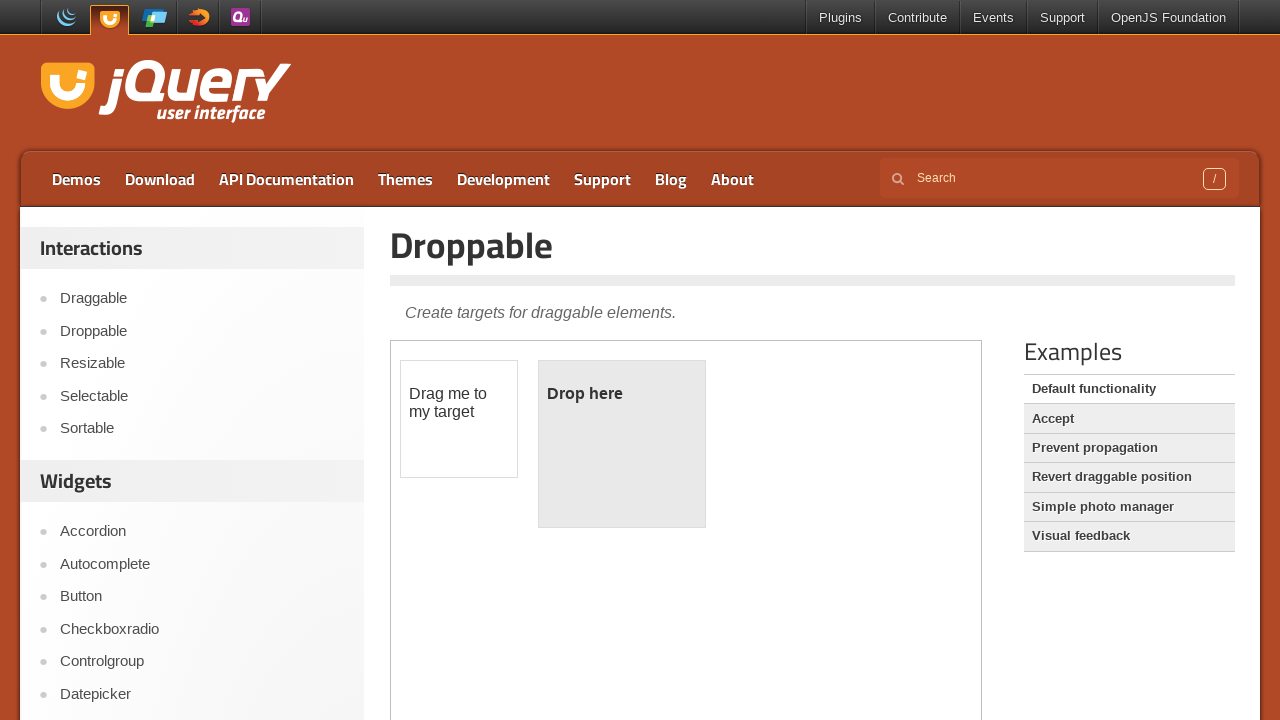

Dragged the draggable element and dropped it onto the droppable target at (622, 444)
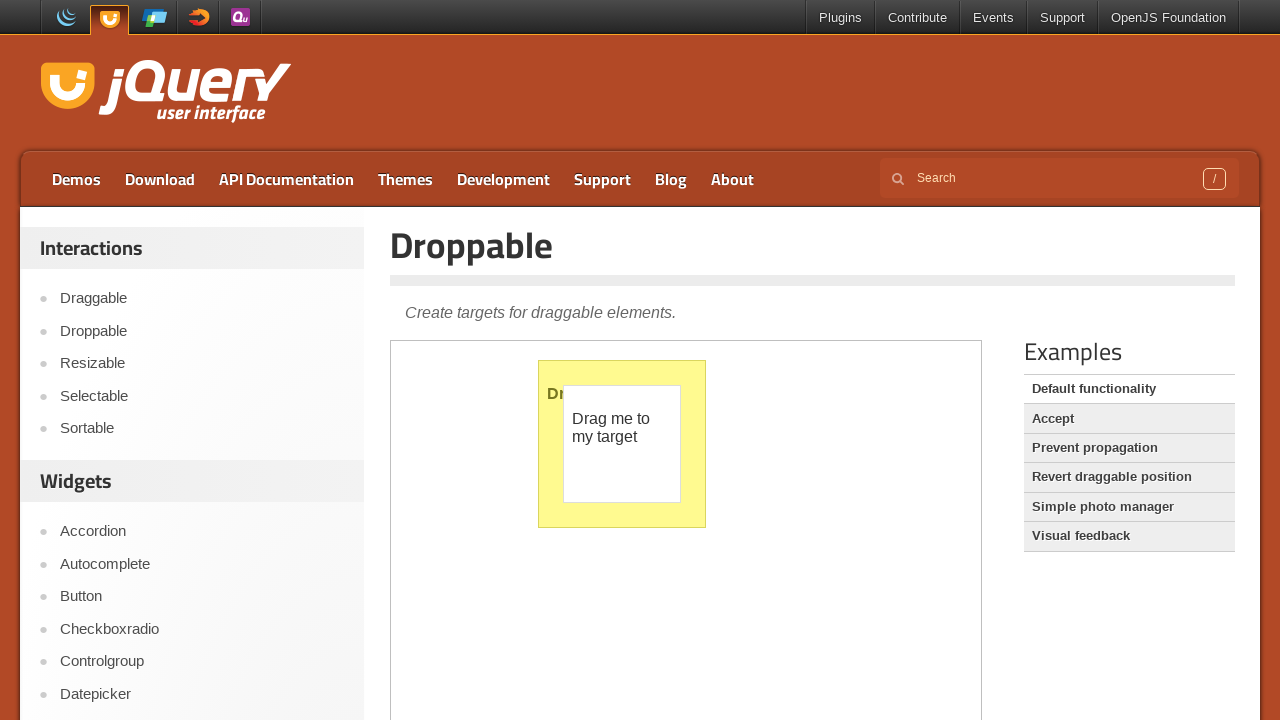

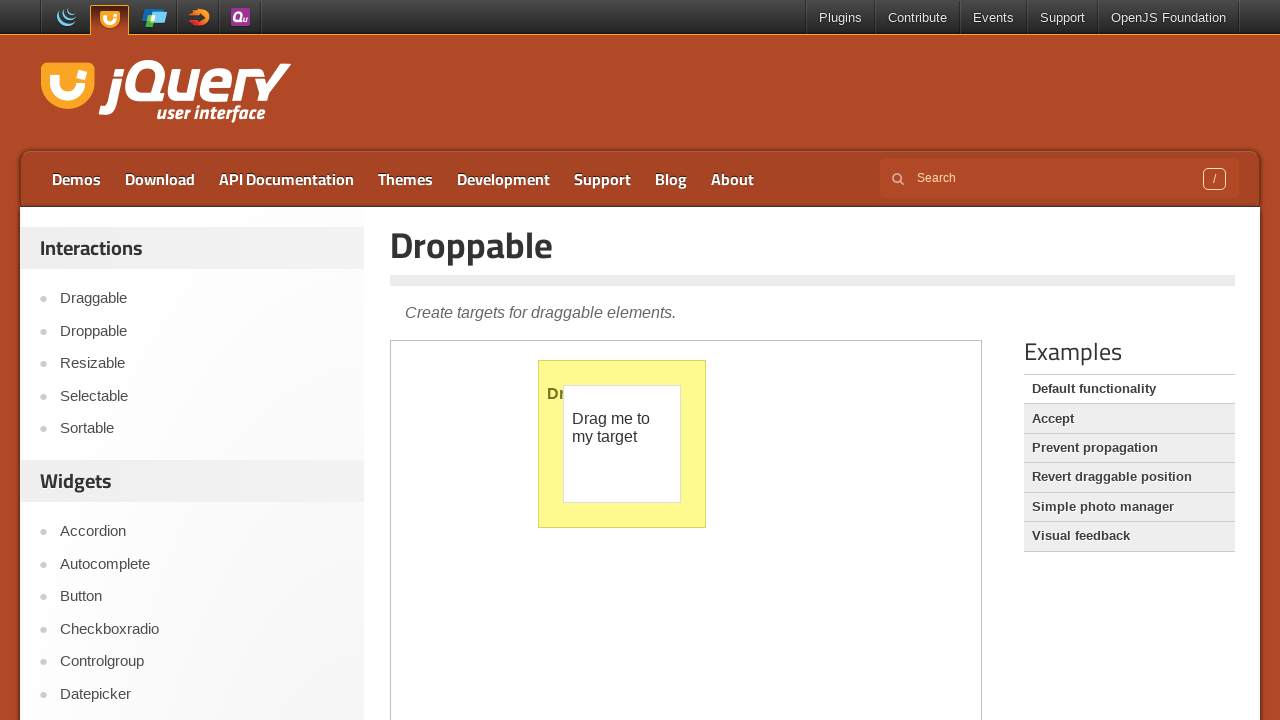